Tests JavaScript alert popup handling by clicking a button to trigger an alert, reading the alert text, and accepting it.

Starting URL: https://demoqa.com/alerts

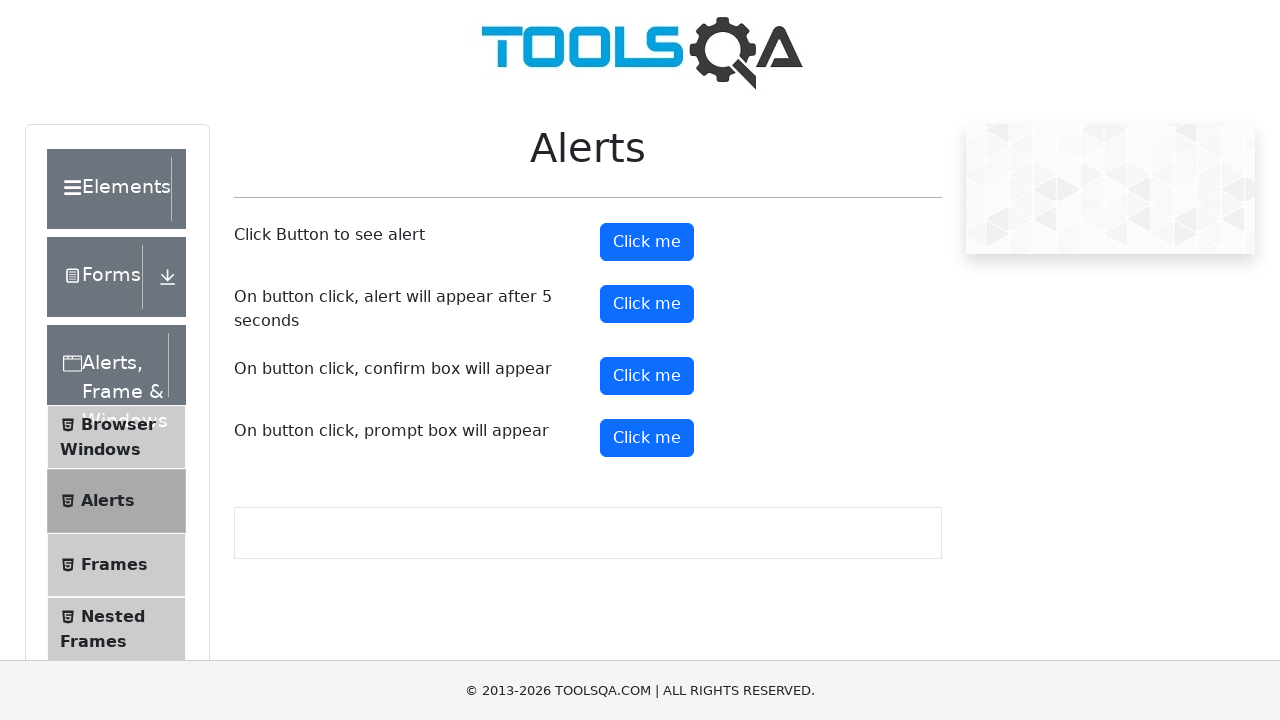

Clicked the alert button to trigger JavaScript alert at (647, 242) on #alertButton
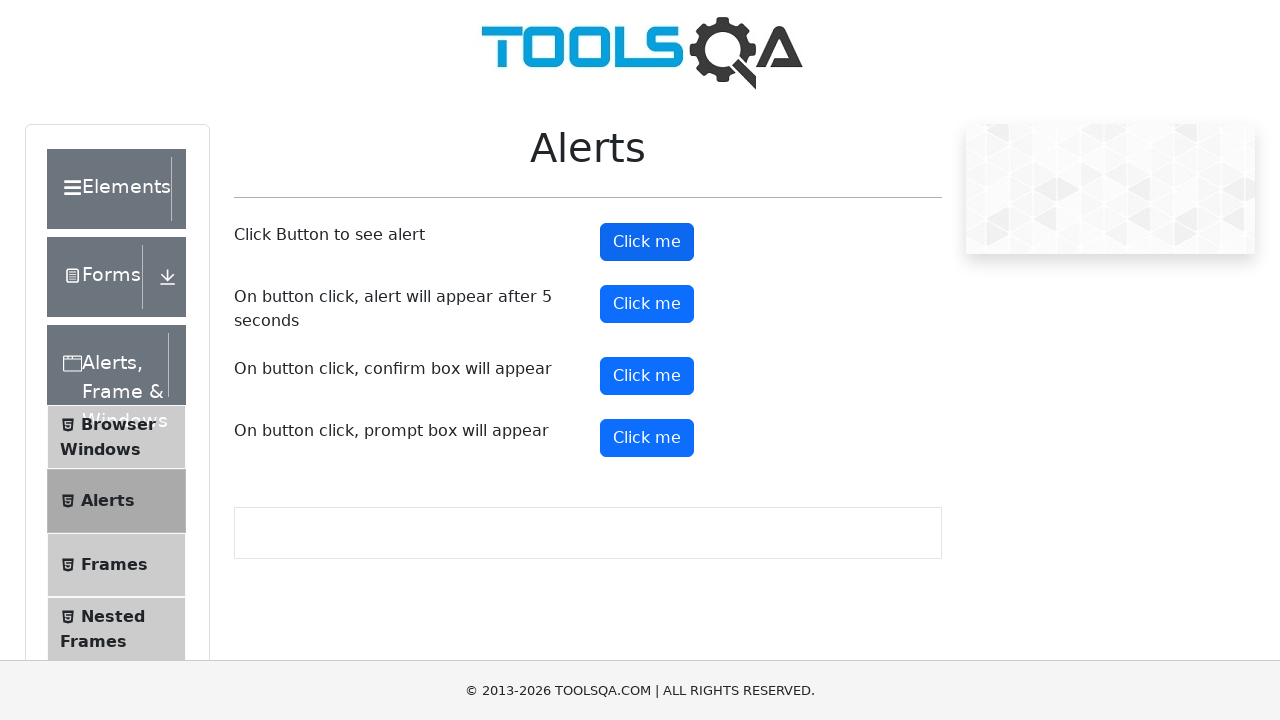

Registered dialog handler to accept alerts
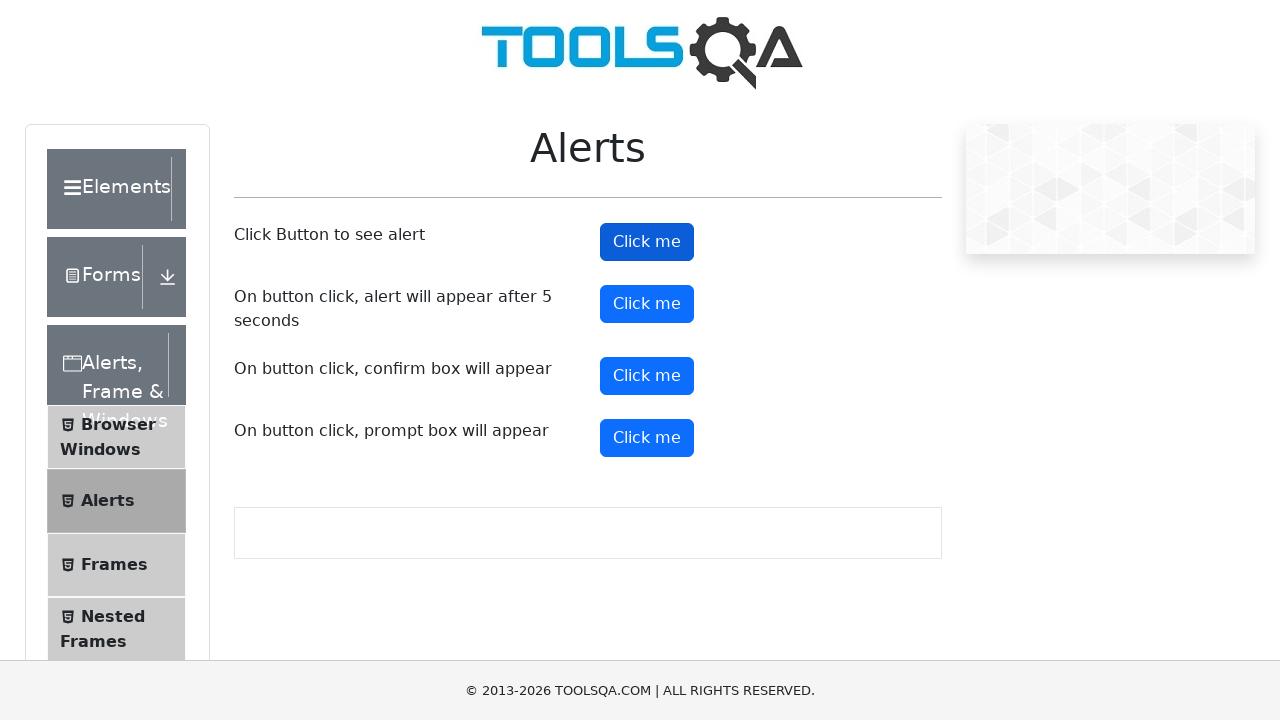

Registered alternative dialog handler with message logging
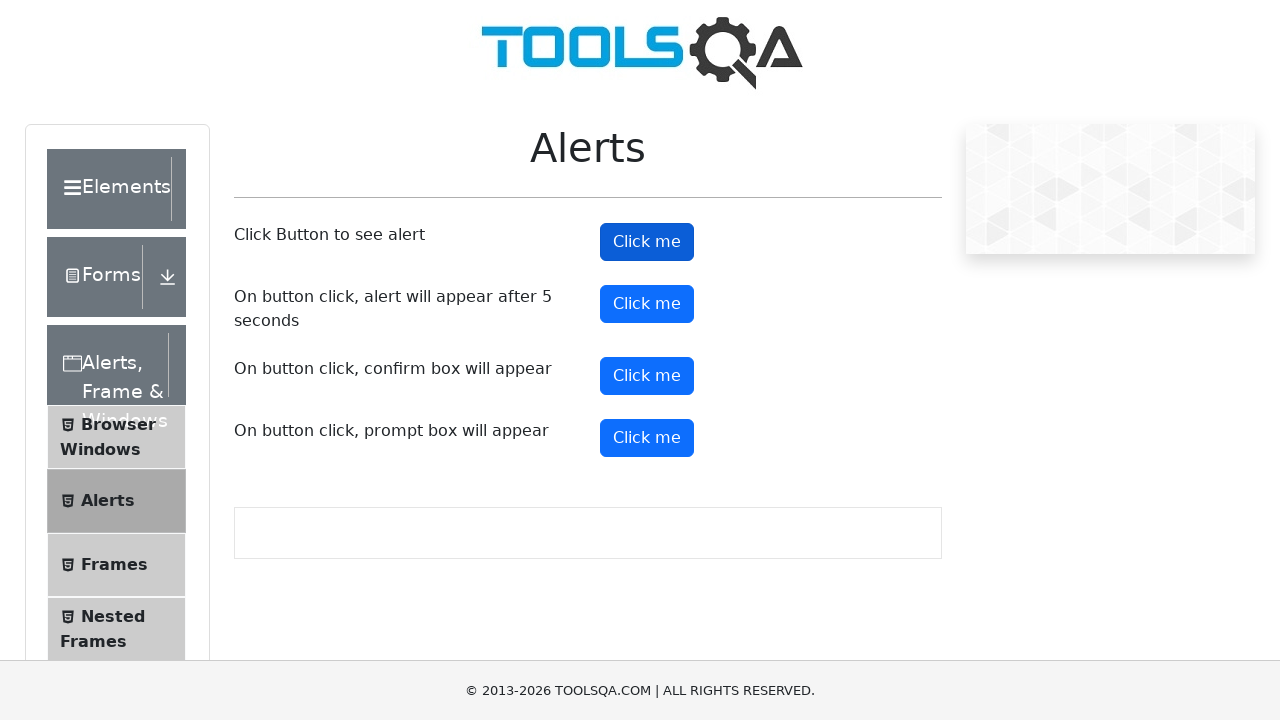

Clicked alert button again to trigger alert dialog at (647, 242) on #alertButton
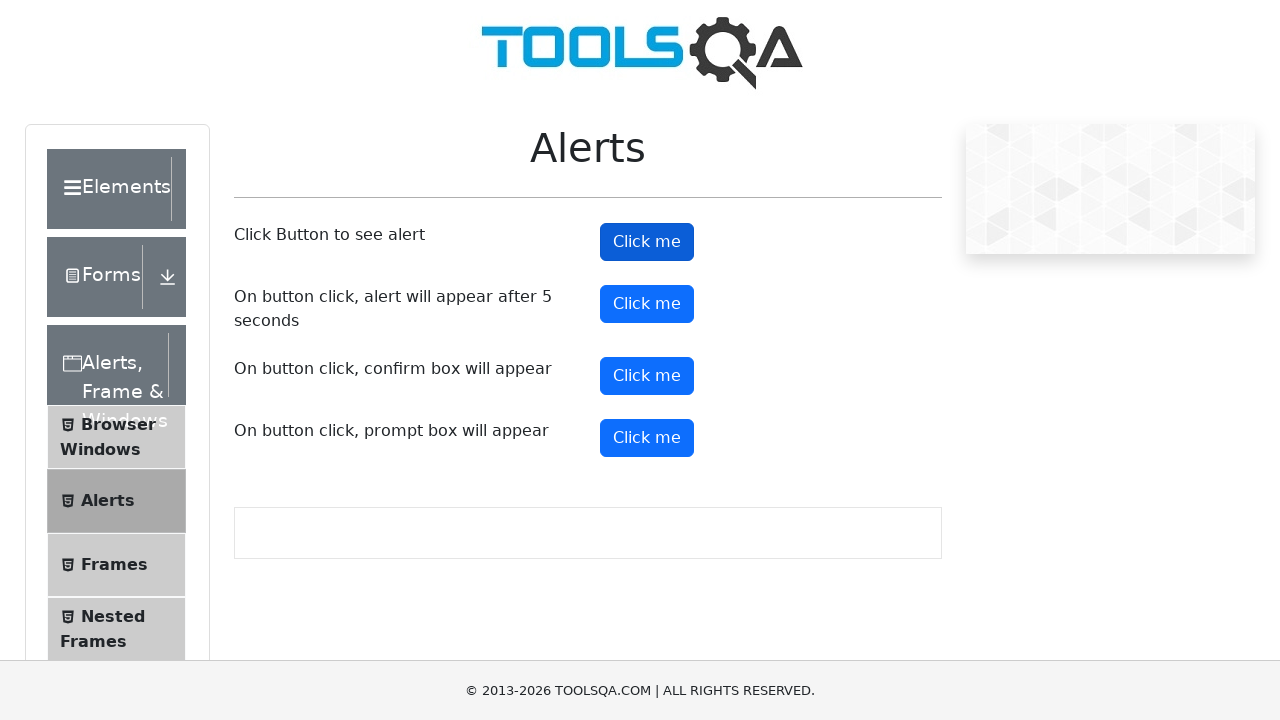

Waited 1000ms for alert interaction to complete
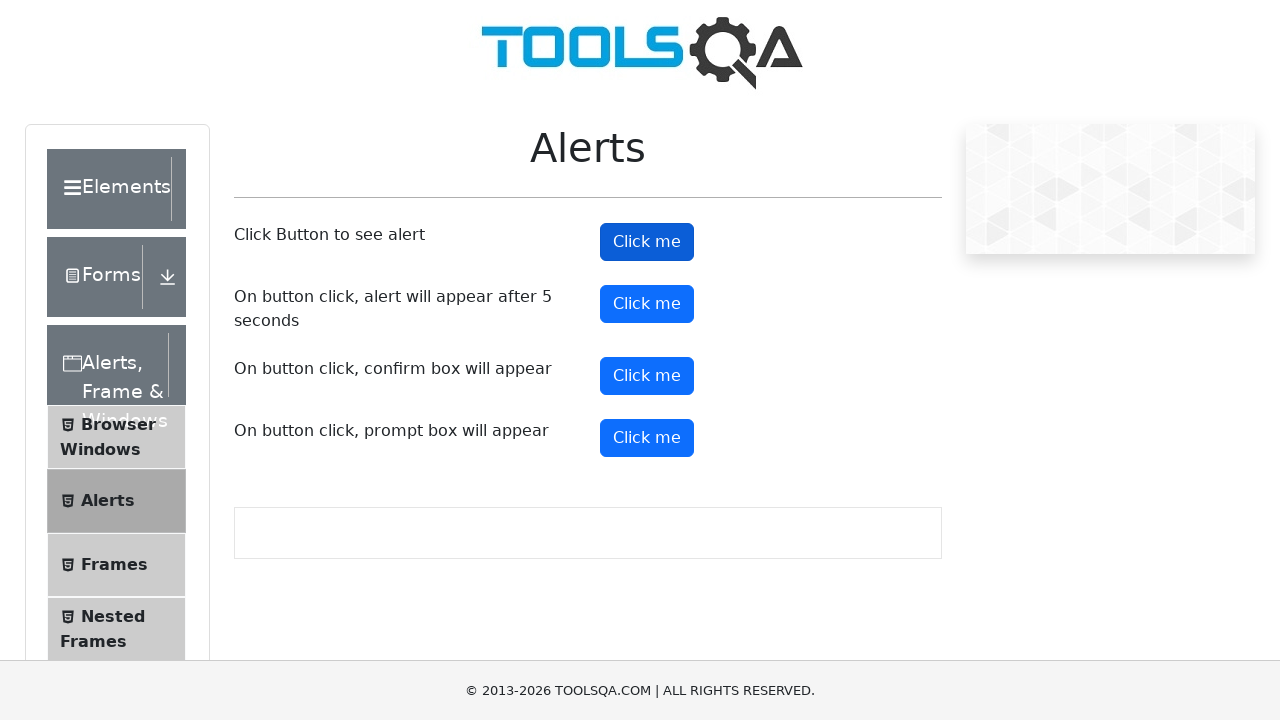

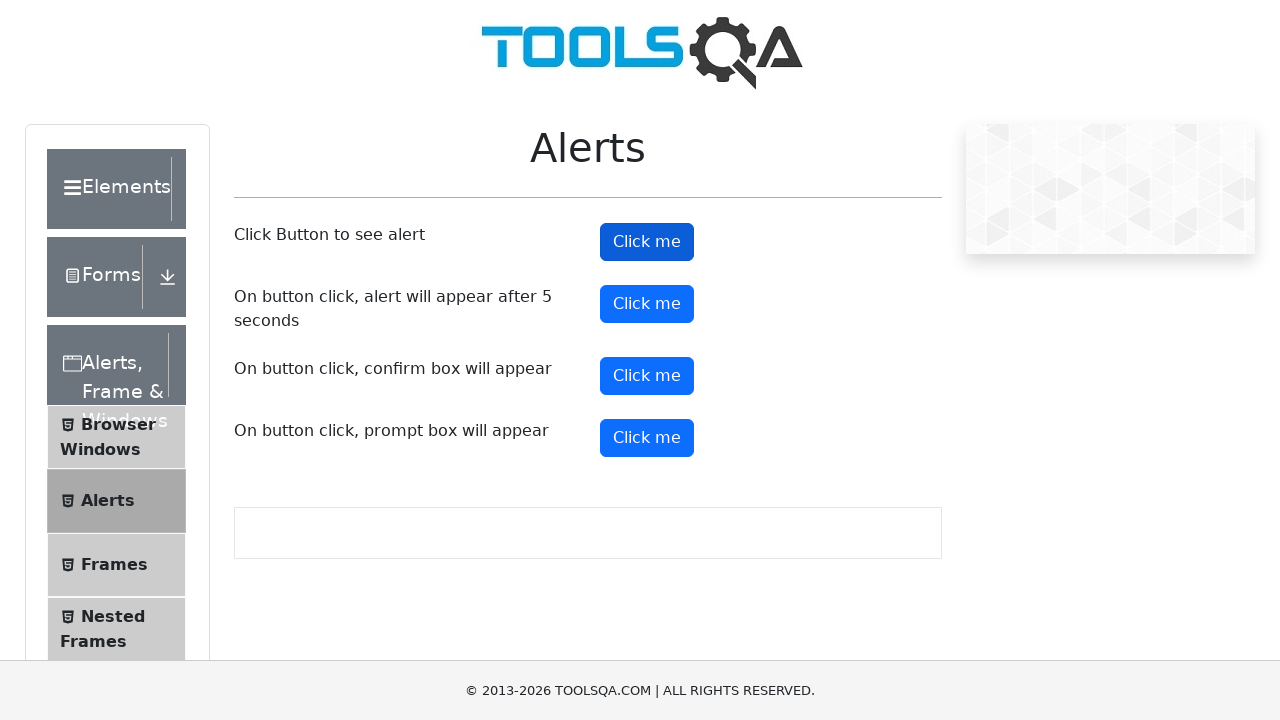